Tests registration form validation when phone number has only 9 digits instead of required 10-11

Starting URL: https://alada.vn/tai-khoan/dang-ky.html

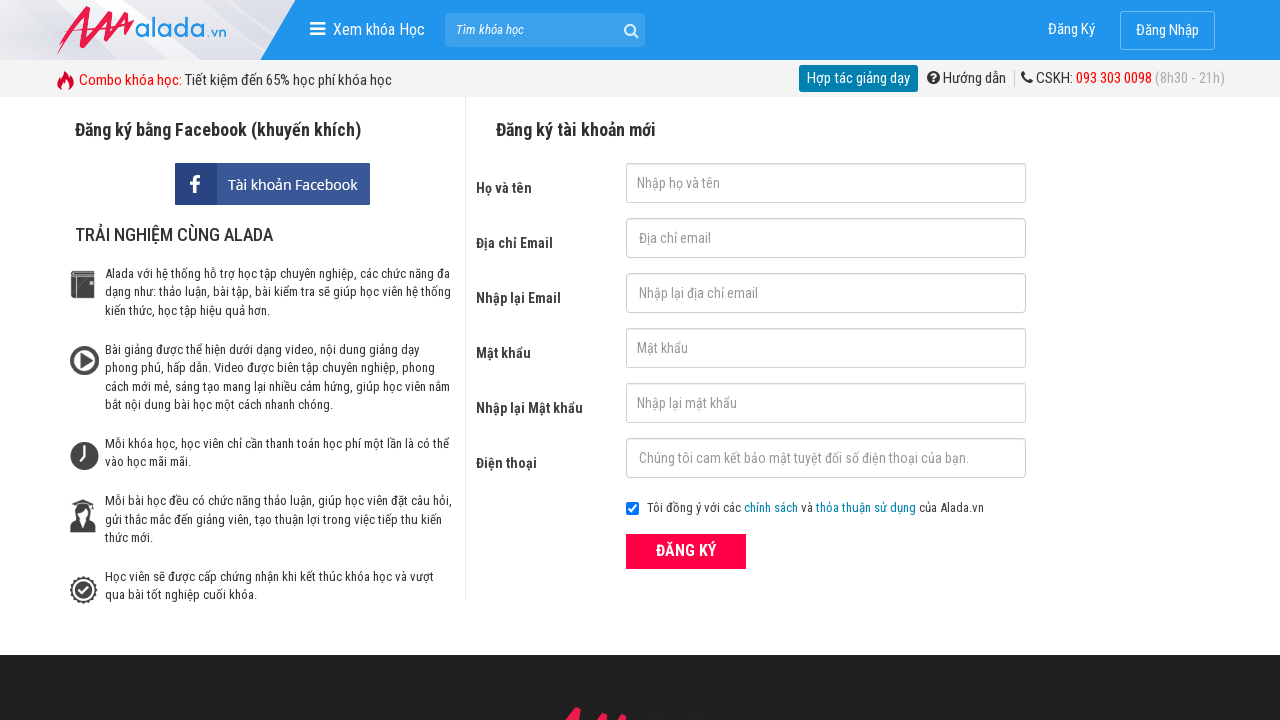

Reloaded page for clean state
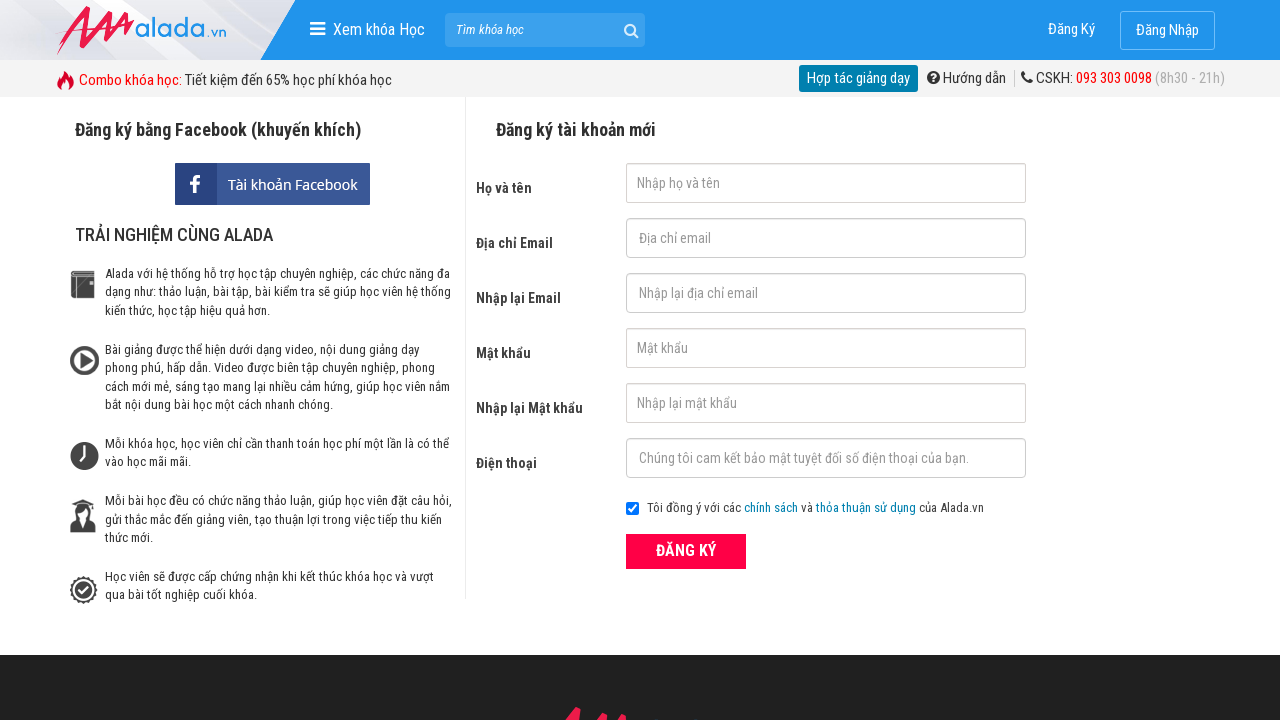

Filled first name field with 'ParisaVu' on input#txtFirstname
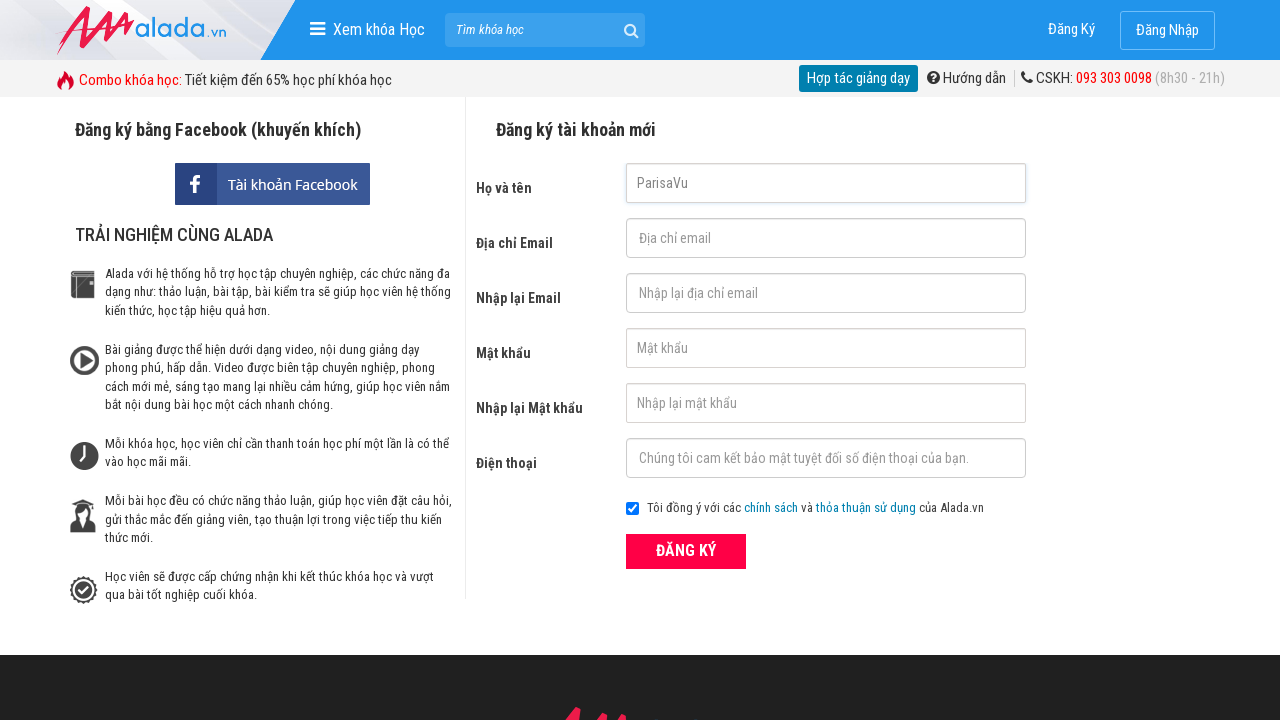

Filled email field with 'parisavu@gmail.com' on input#txtEmail
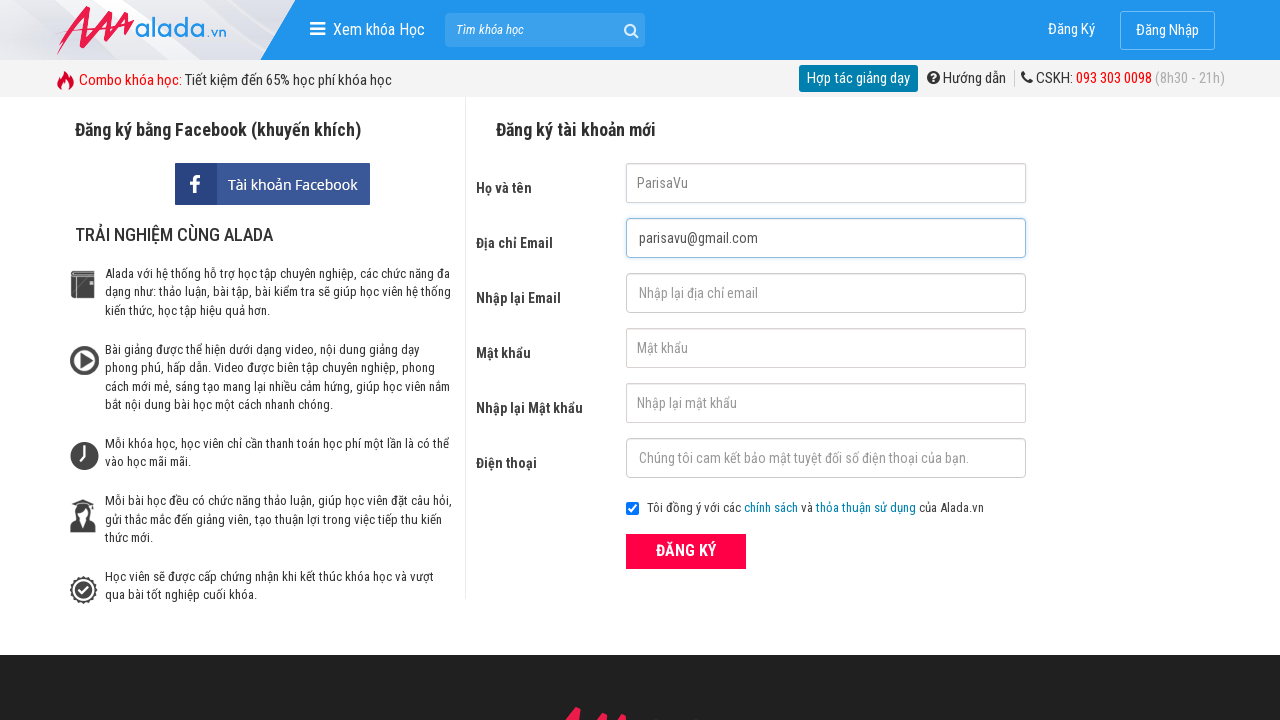

Filled confirm email field with 'parisavu@gmail.com' on input#txtCEmail
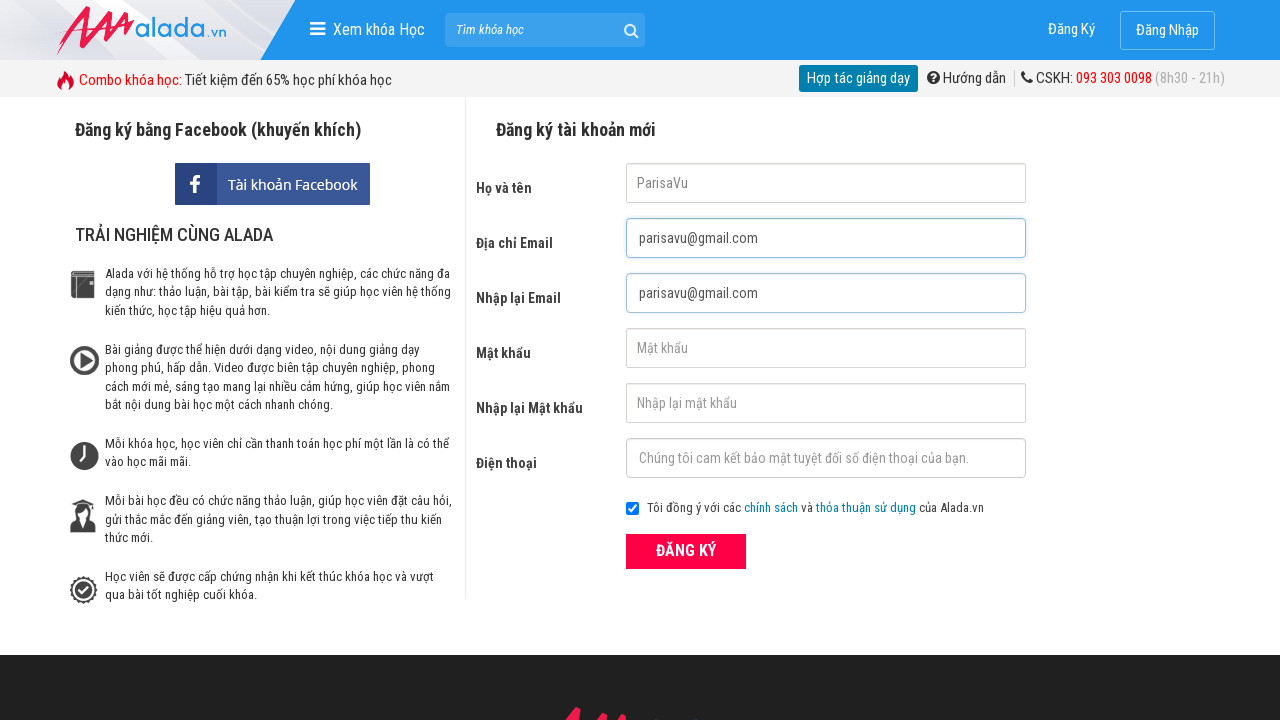

Filled password field with '123456789' on input#txtPassword
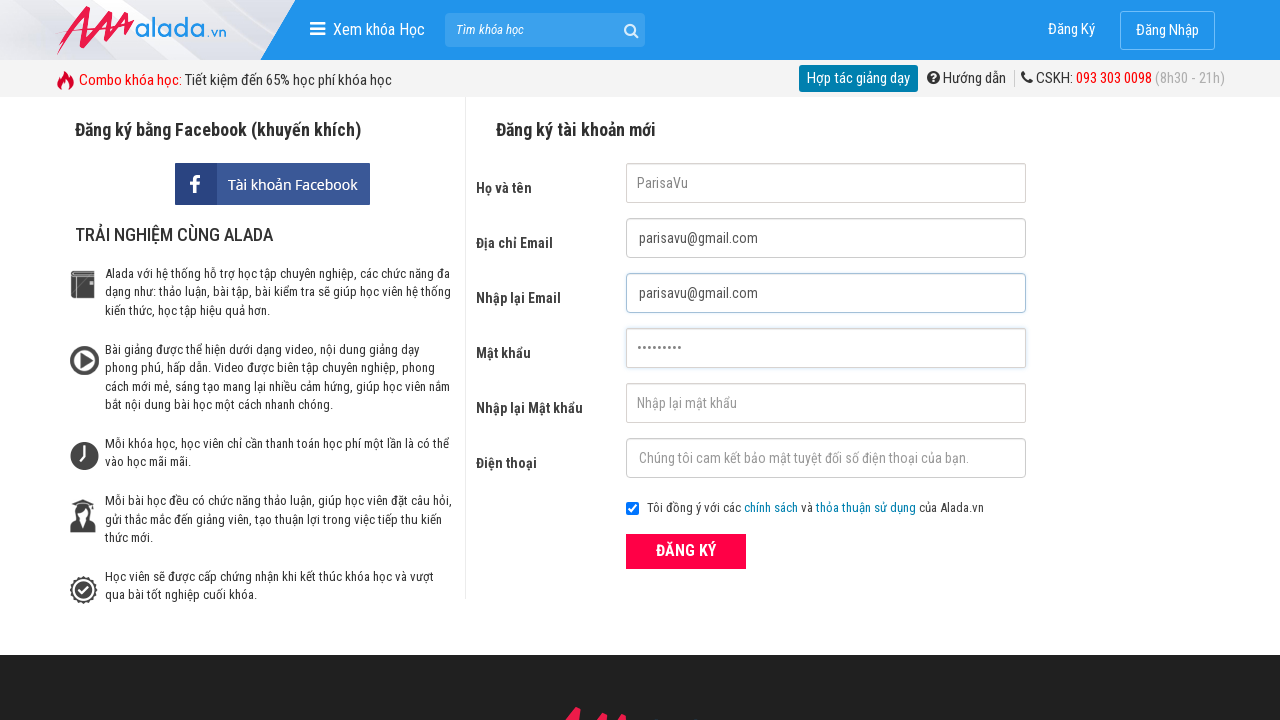

Filled confirm password field with '123456789' on input#txtCPassword
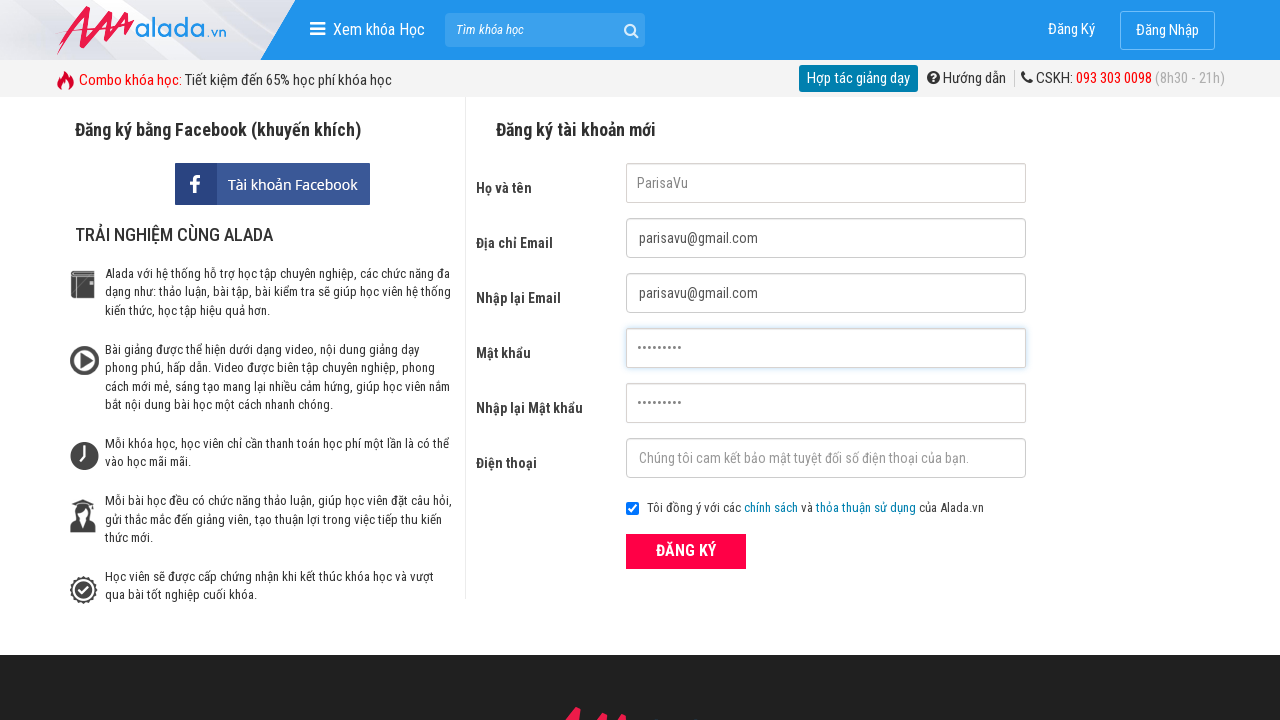

Filled phone number field with 9-digit number '088988888' on input#txtPhone
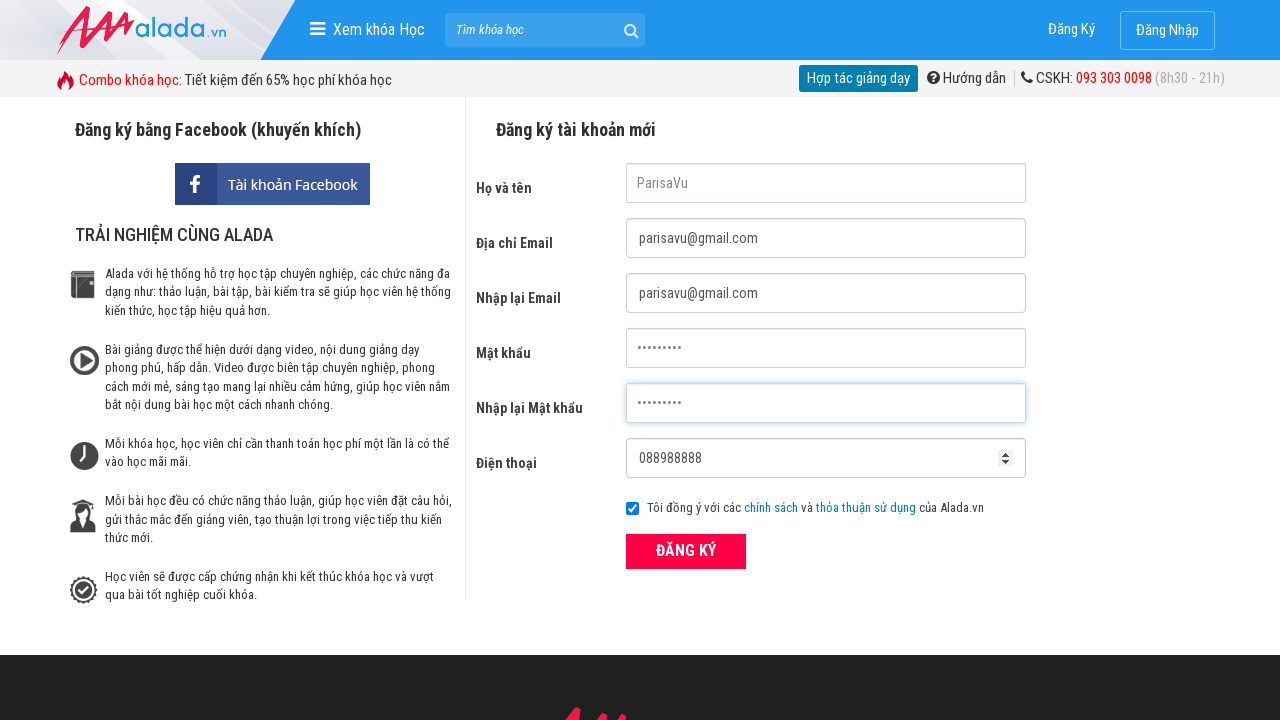

Clicked submit button to register at (686, 551) on button[type='submit']
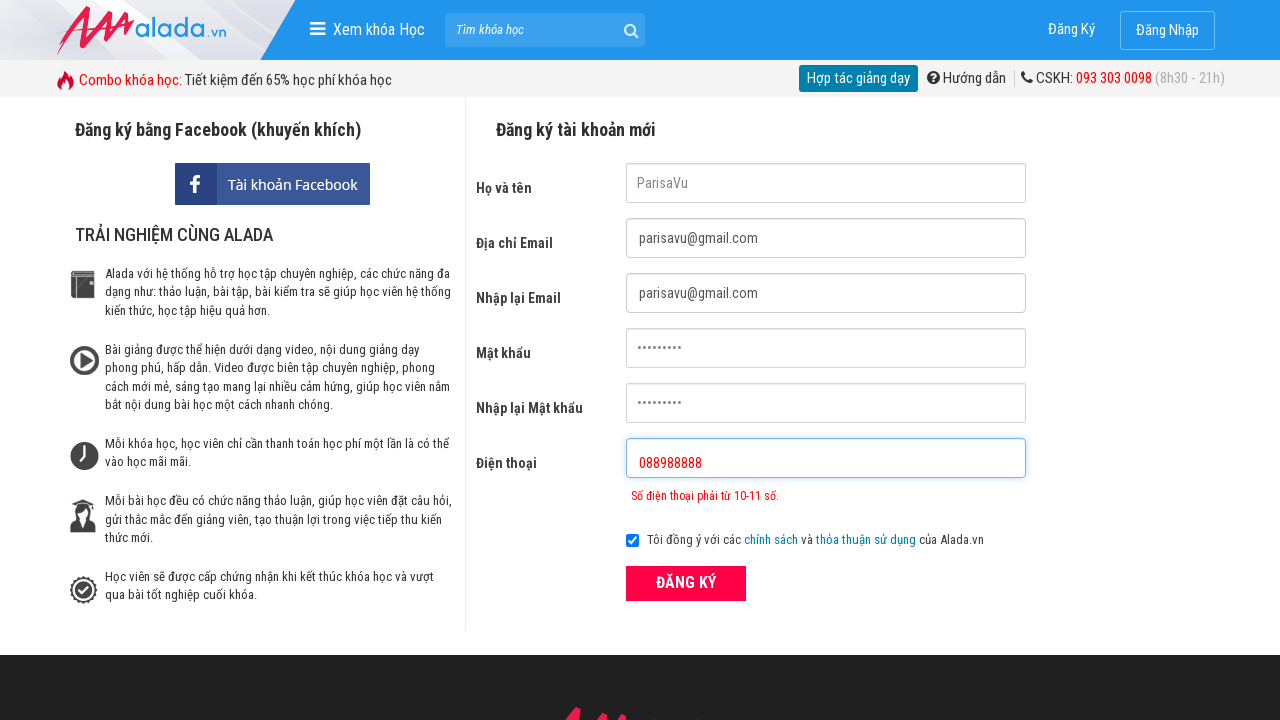

Verified phone number validation error message appeared - must be 10-11 digits
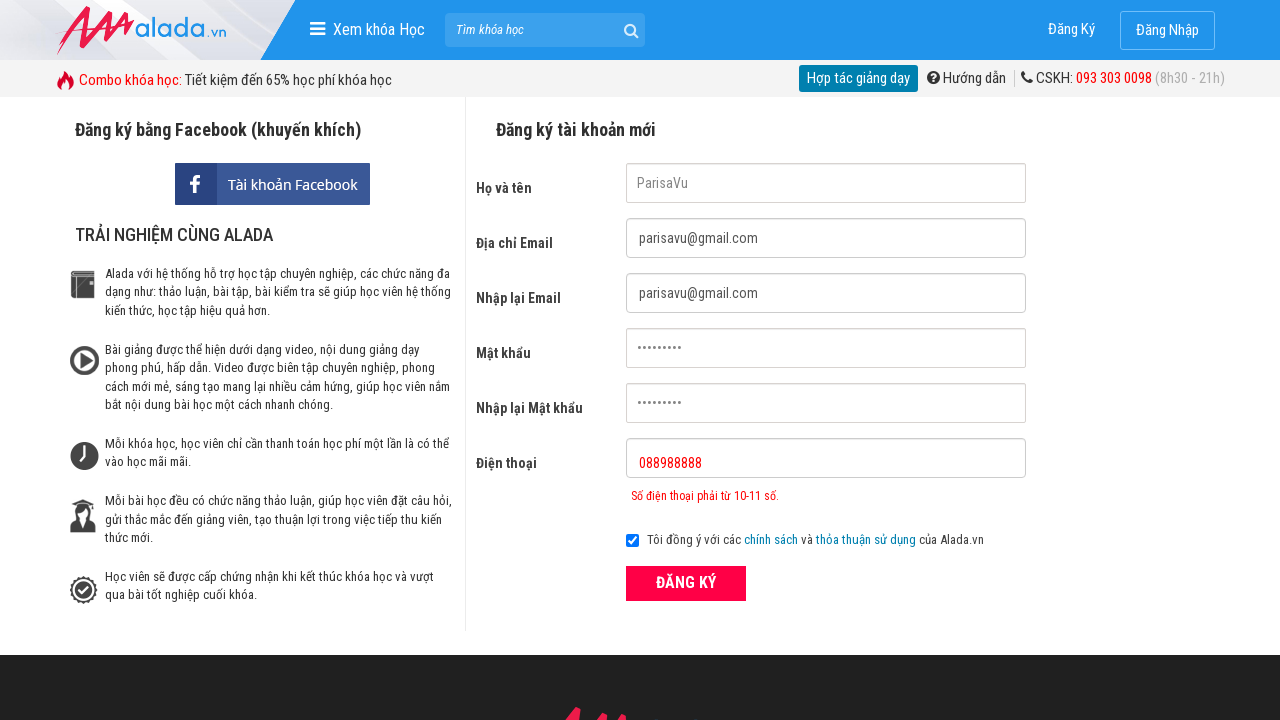

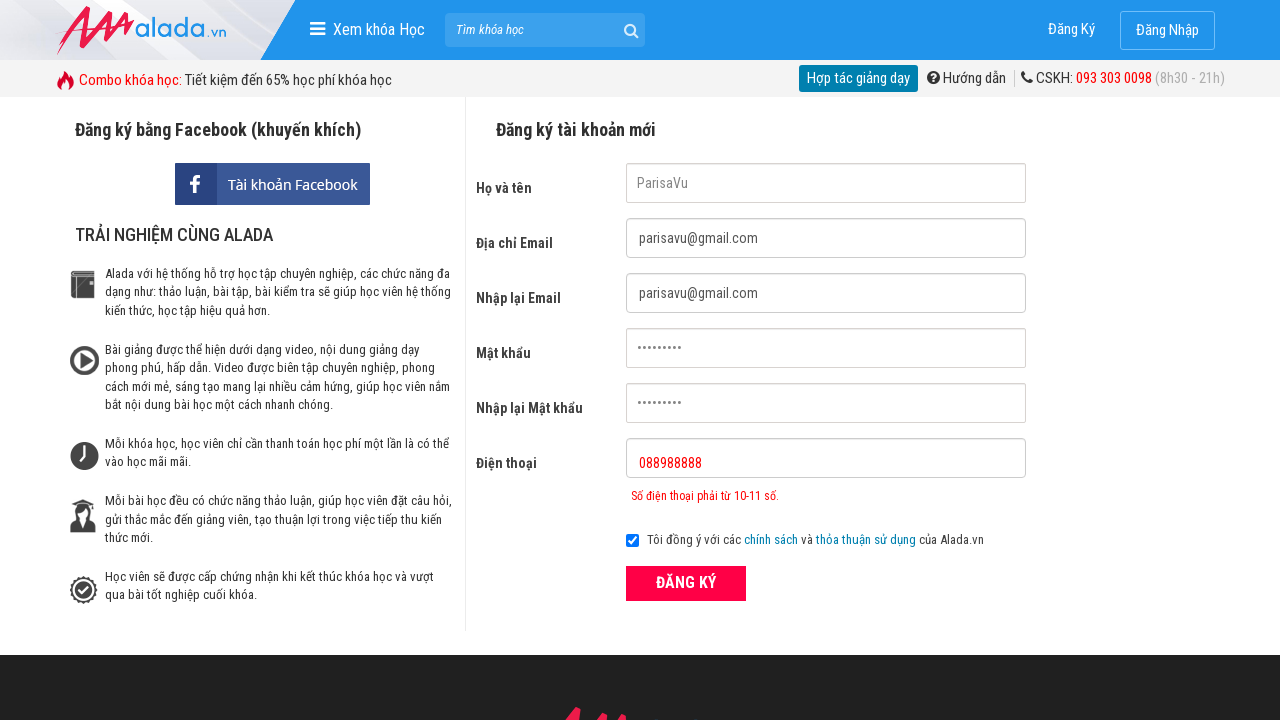